Verifies that the button value equals "this is Also a Button" when compared case-insensitively

Starting URL: https://kristinek.github.io/site/examples/locators

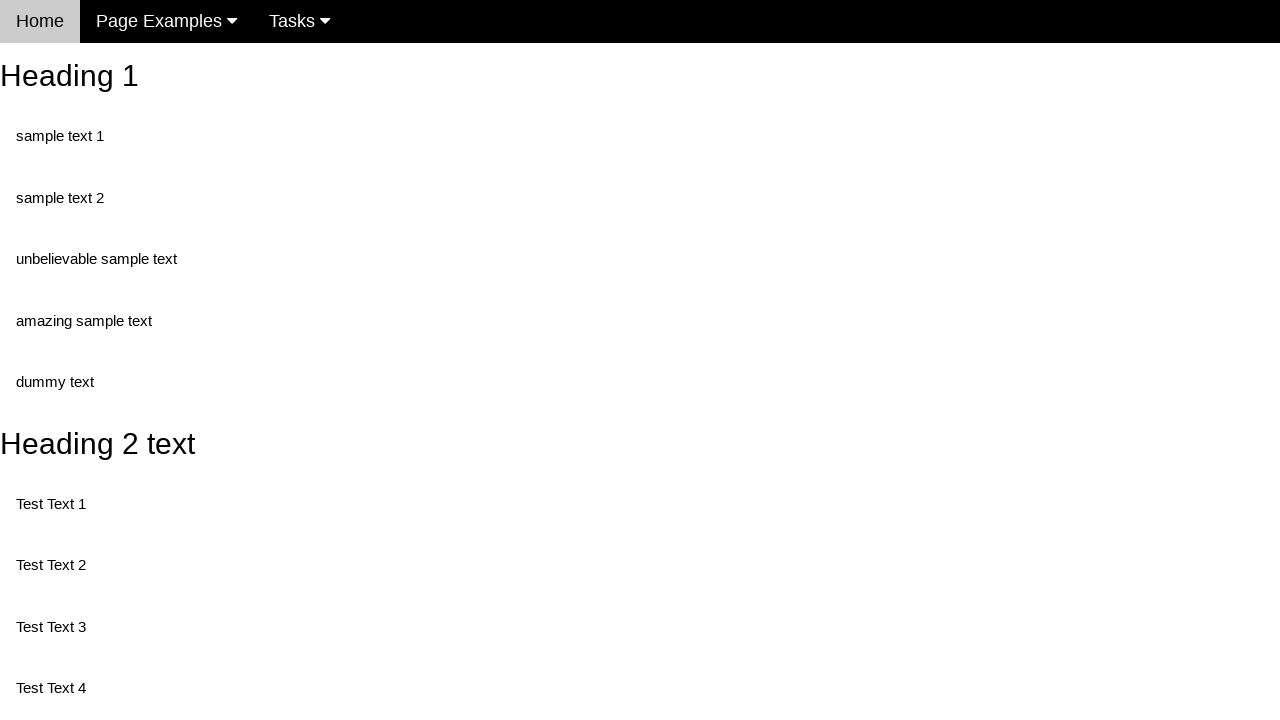

Navigated to locators example page
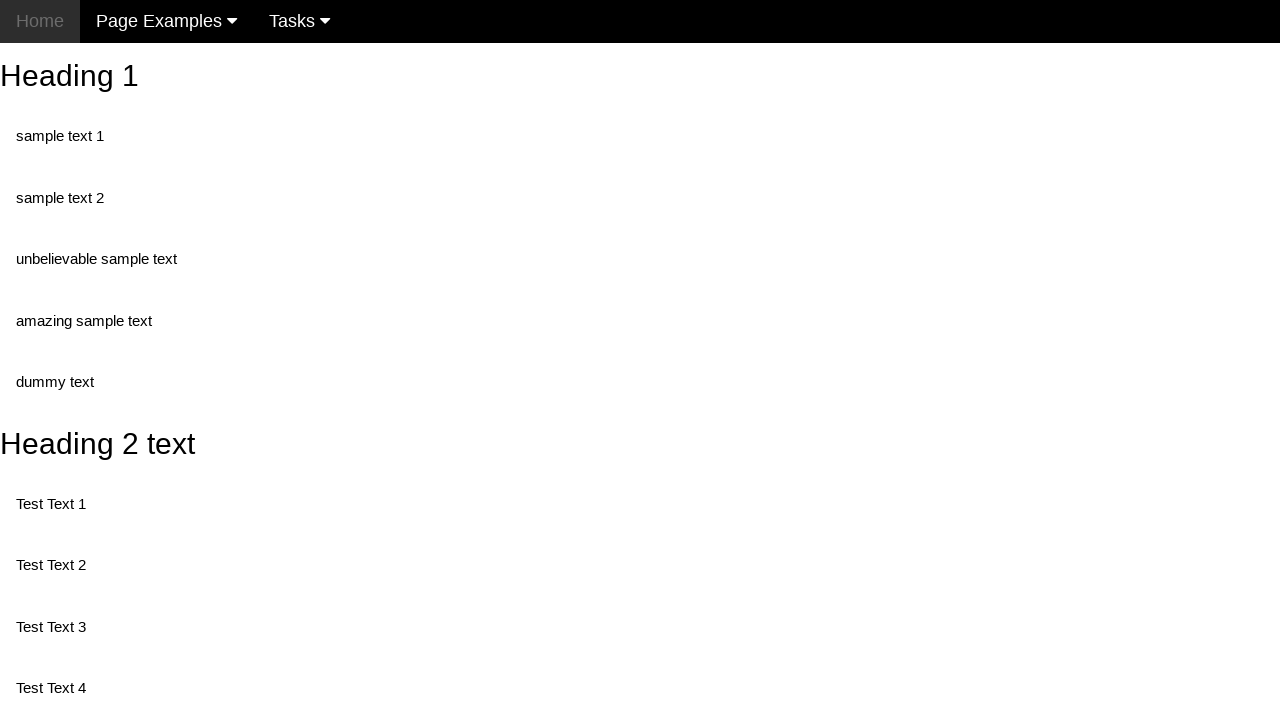

Located button element with ID 'buttonId'
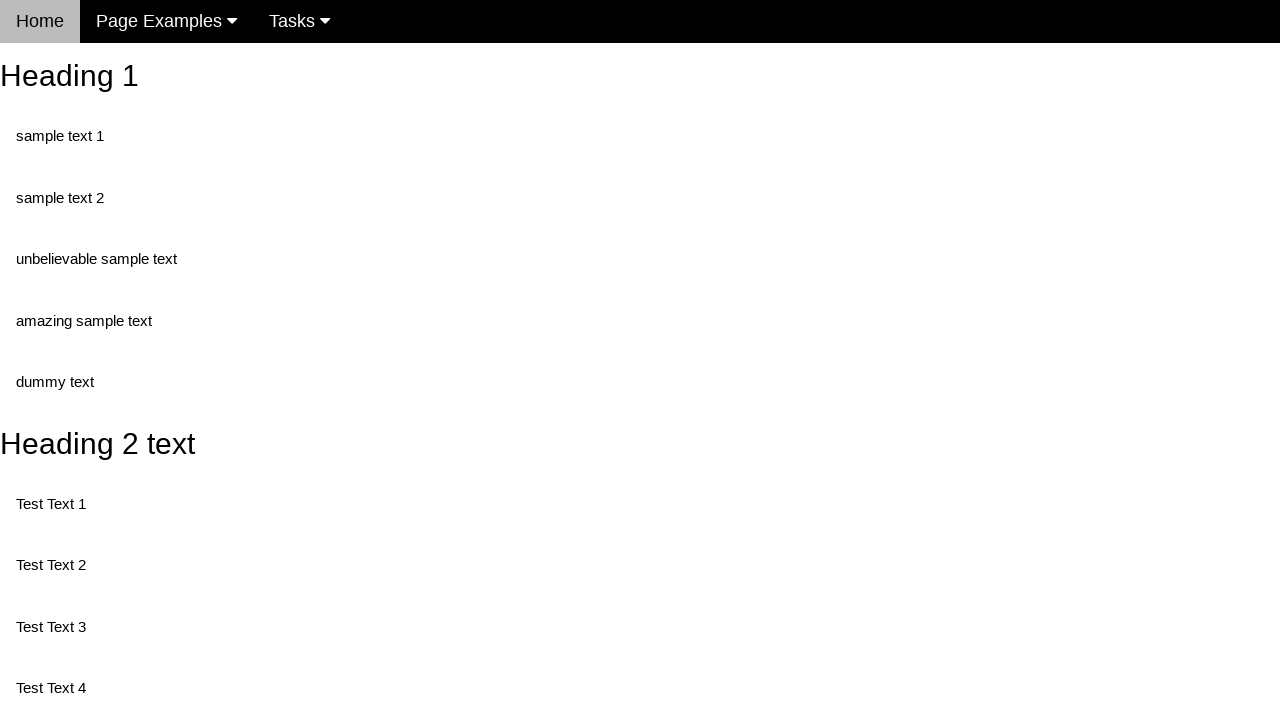

Retrieved button value attribute: 'This is also a button'
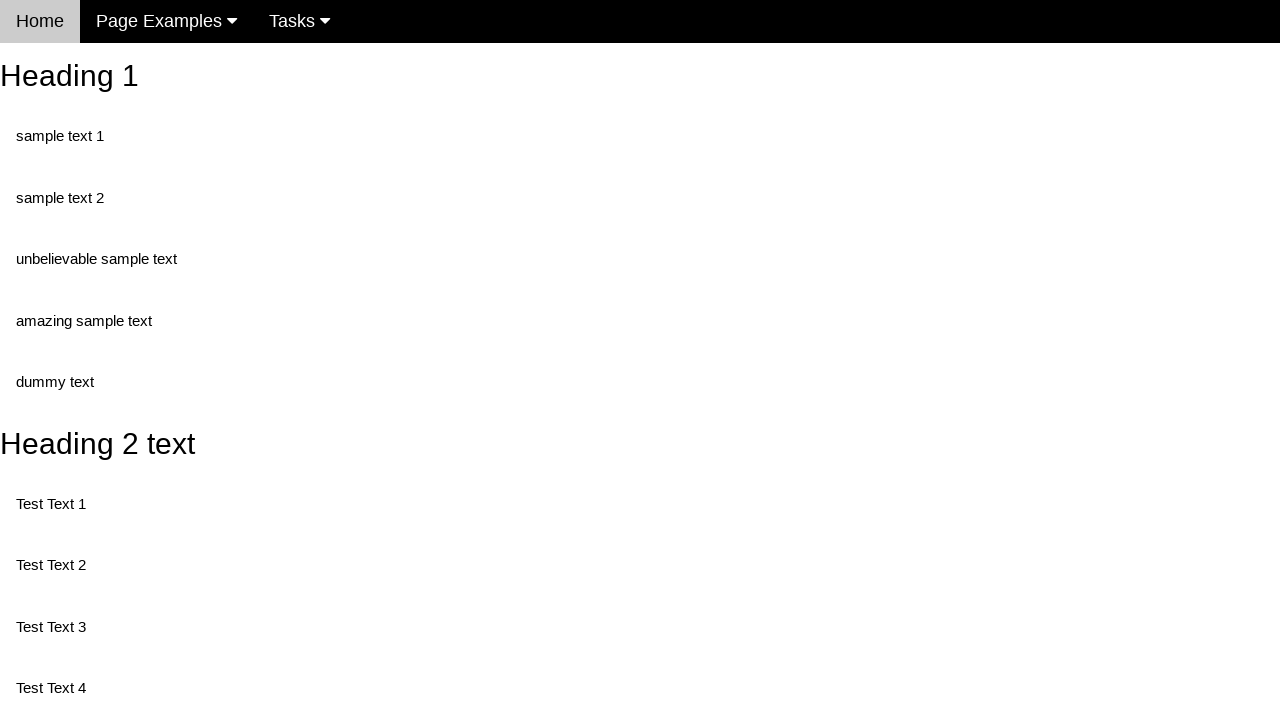

Assertion passed: button value matches 'this is Also a Button' (case-insensitive)
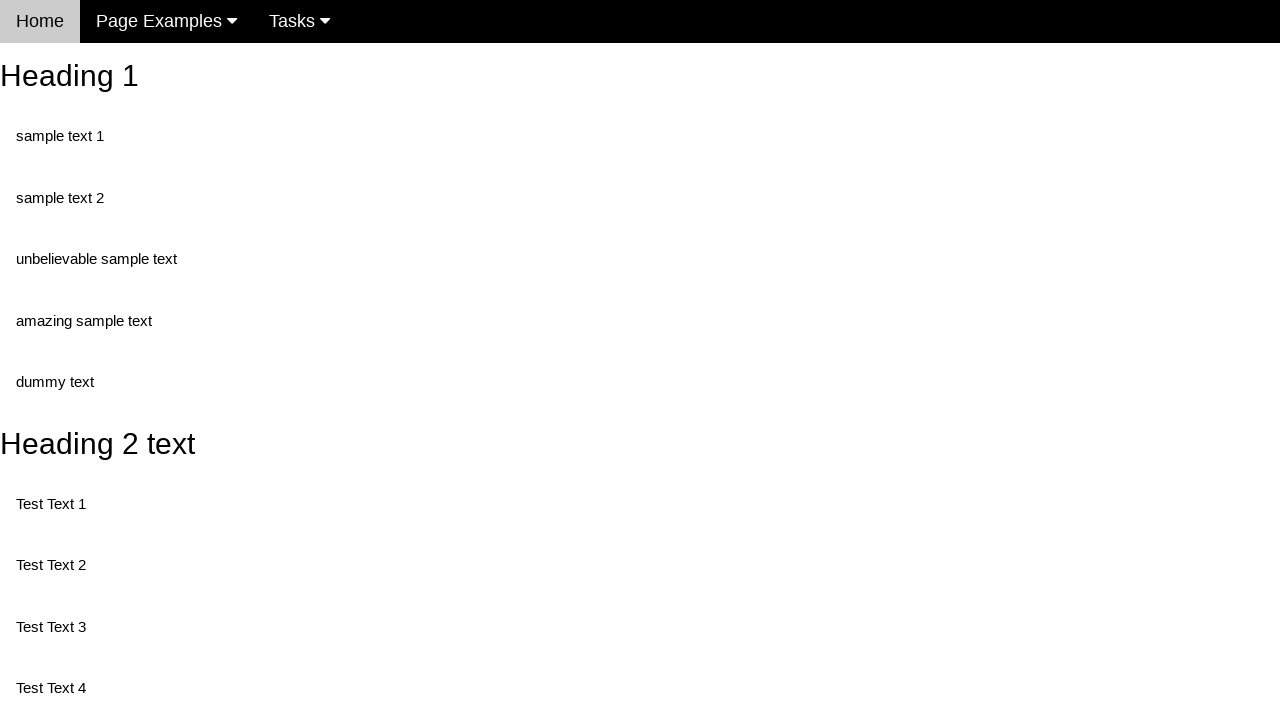

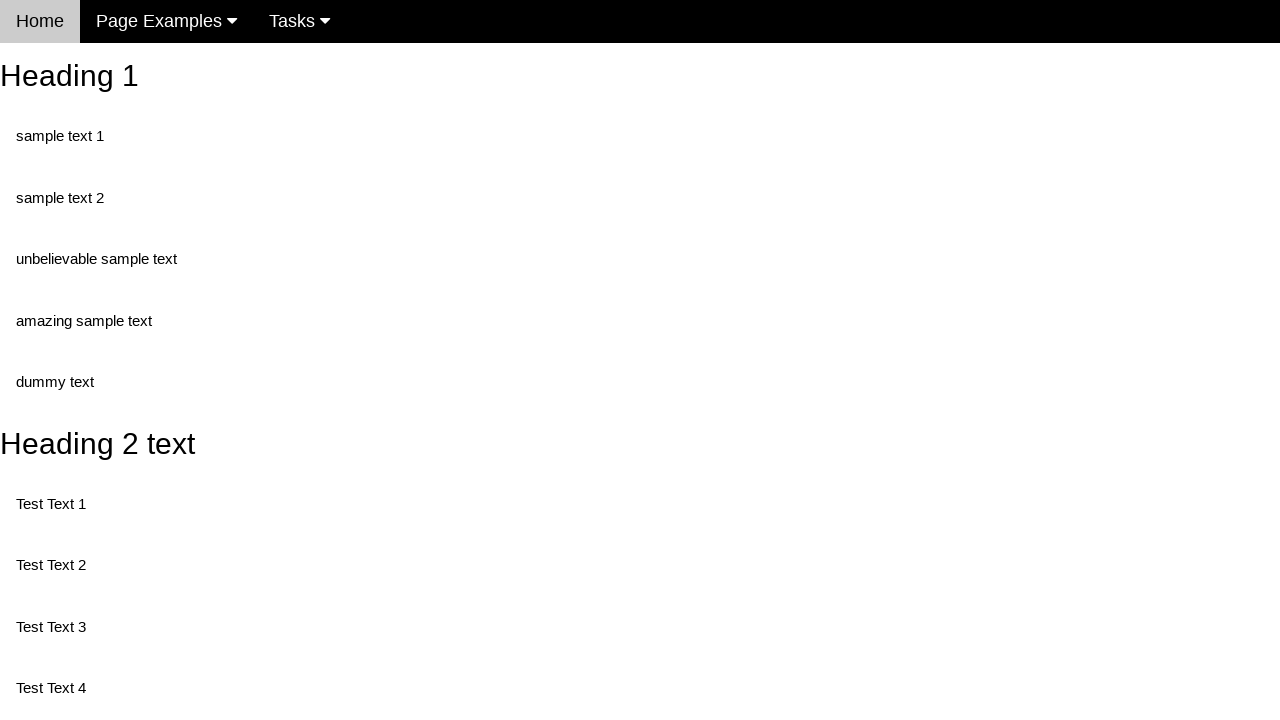